Verifies that the search text box accepts text input by typing a search term and checking its value

Starting URL: https://pub.dev/

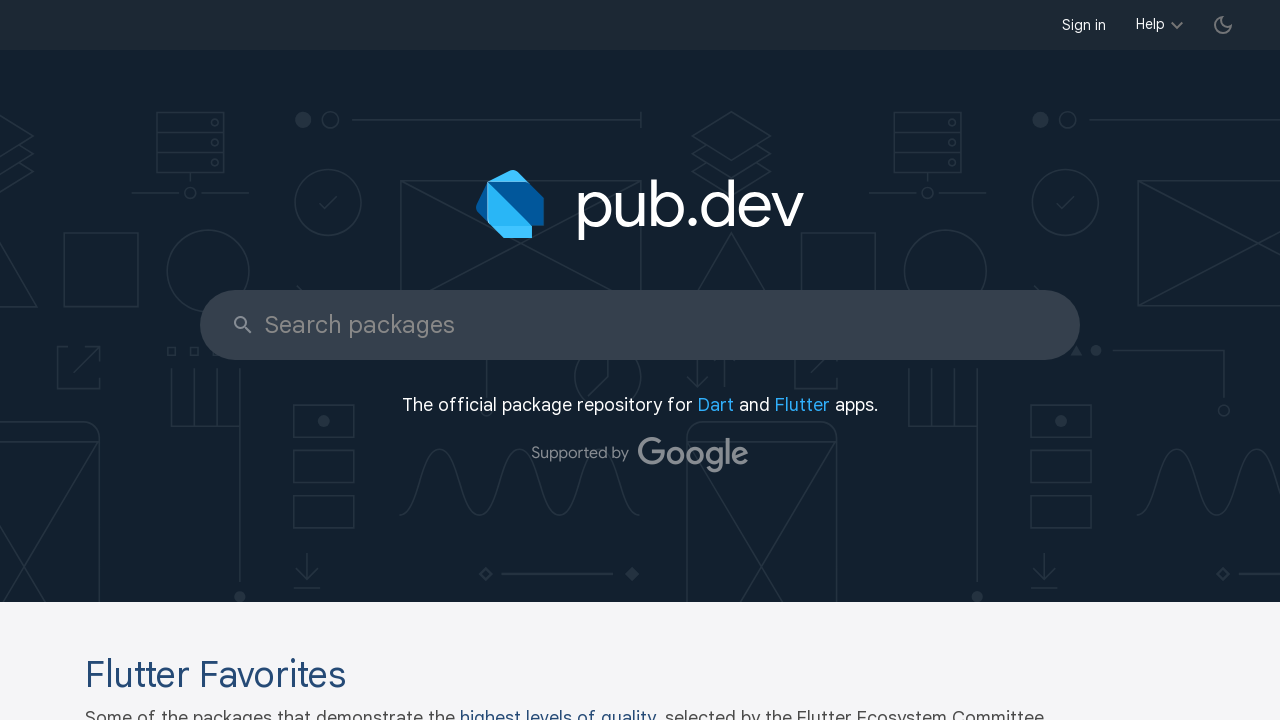

Filled search text box with 'twitter' on input[name='q']
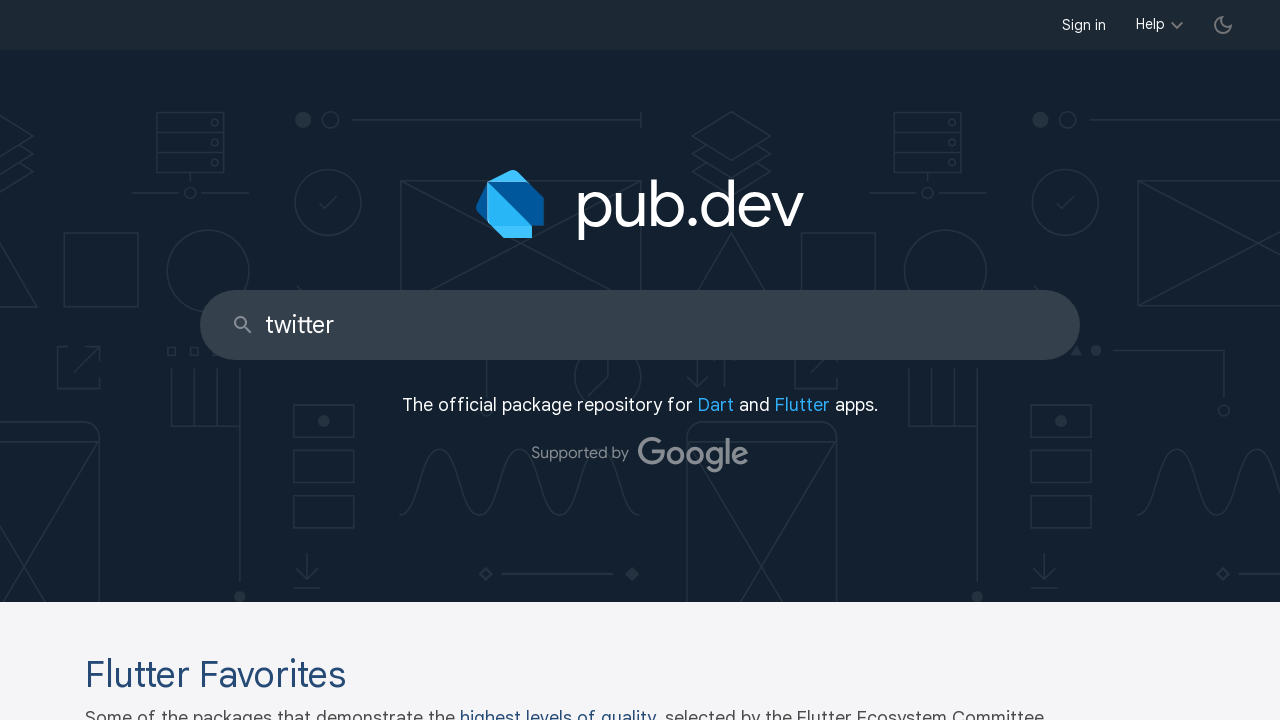

Located search text box element
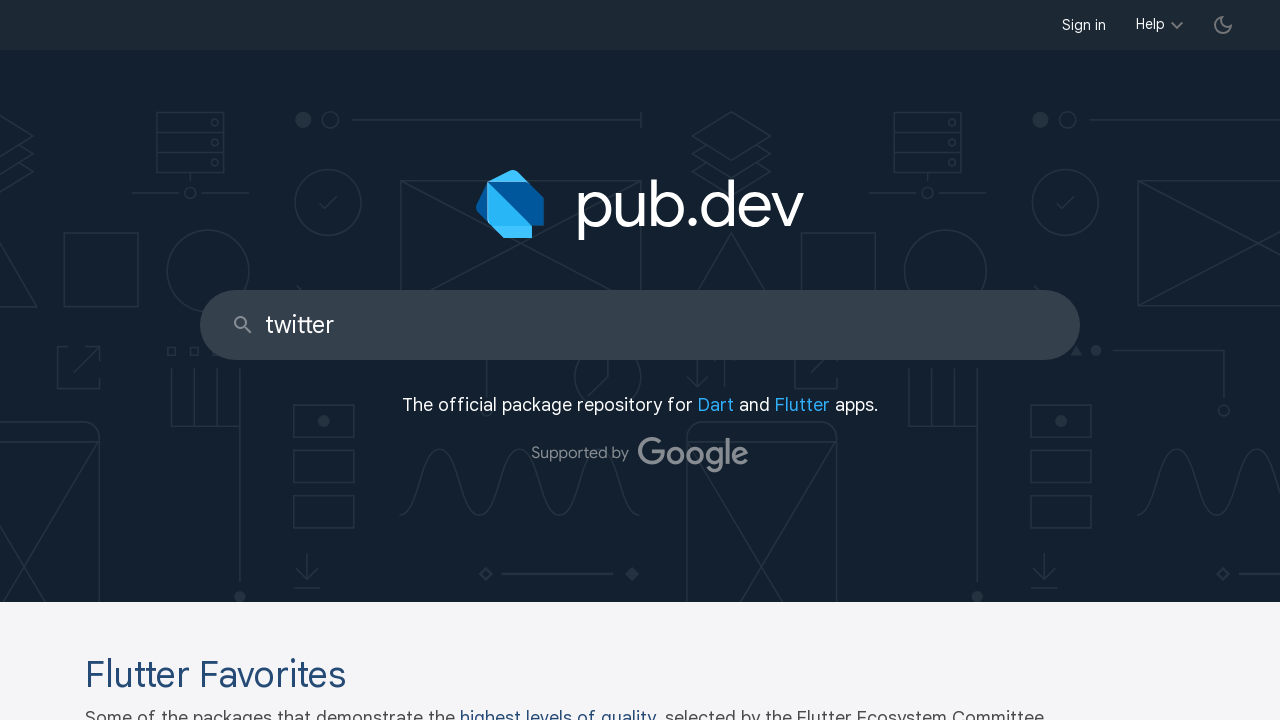

Verified search text box contains 'twitter'
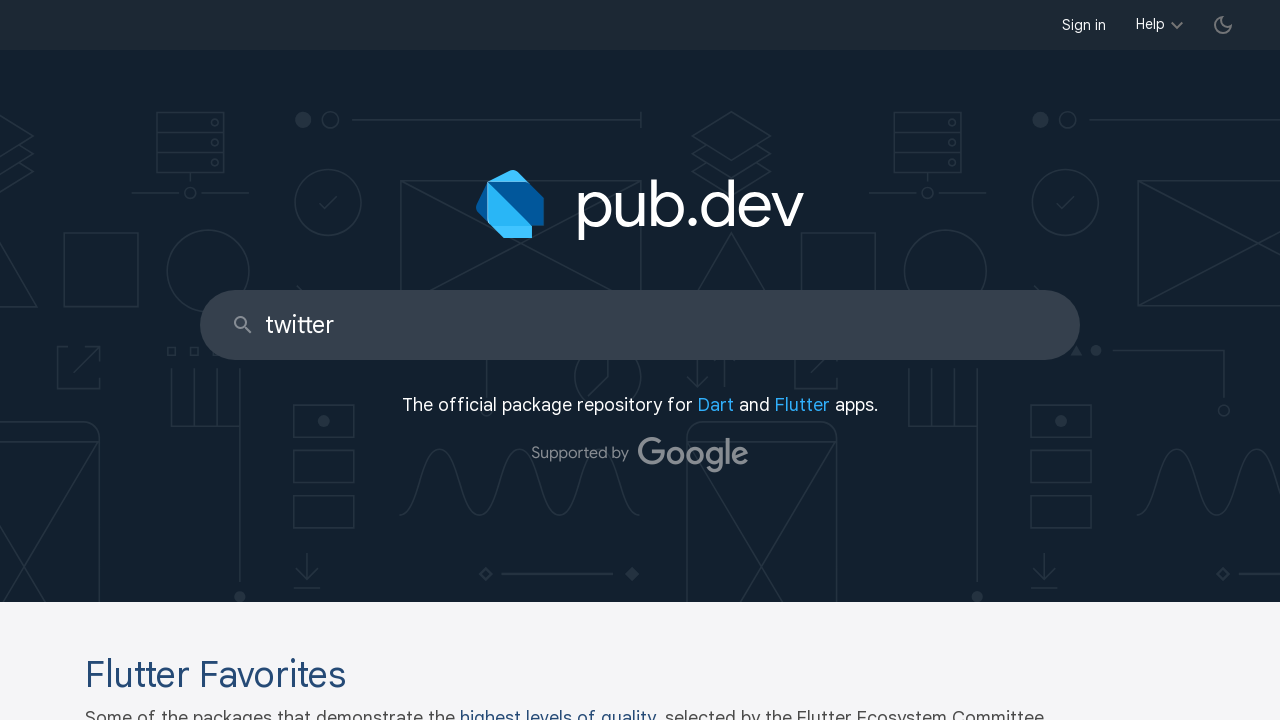

Cleared search text box on input[name='q']
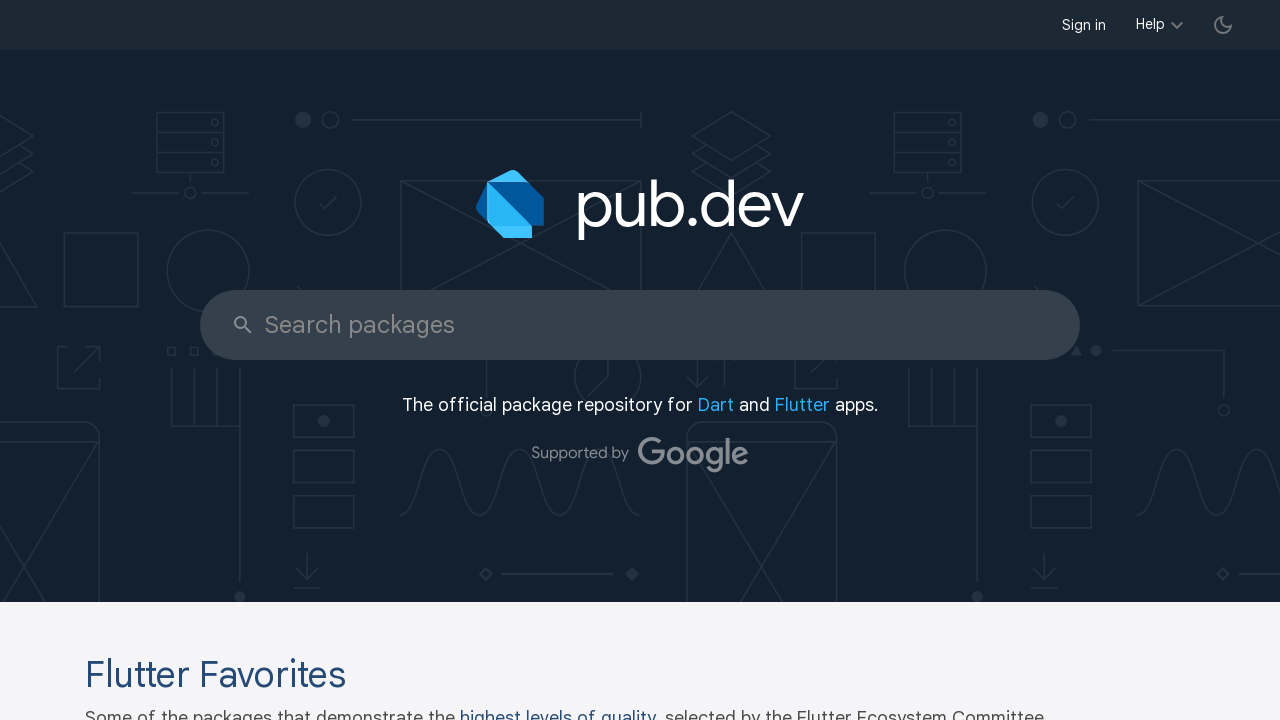

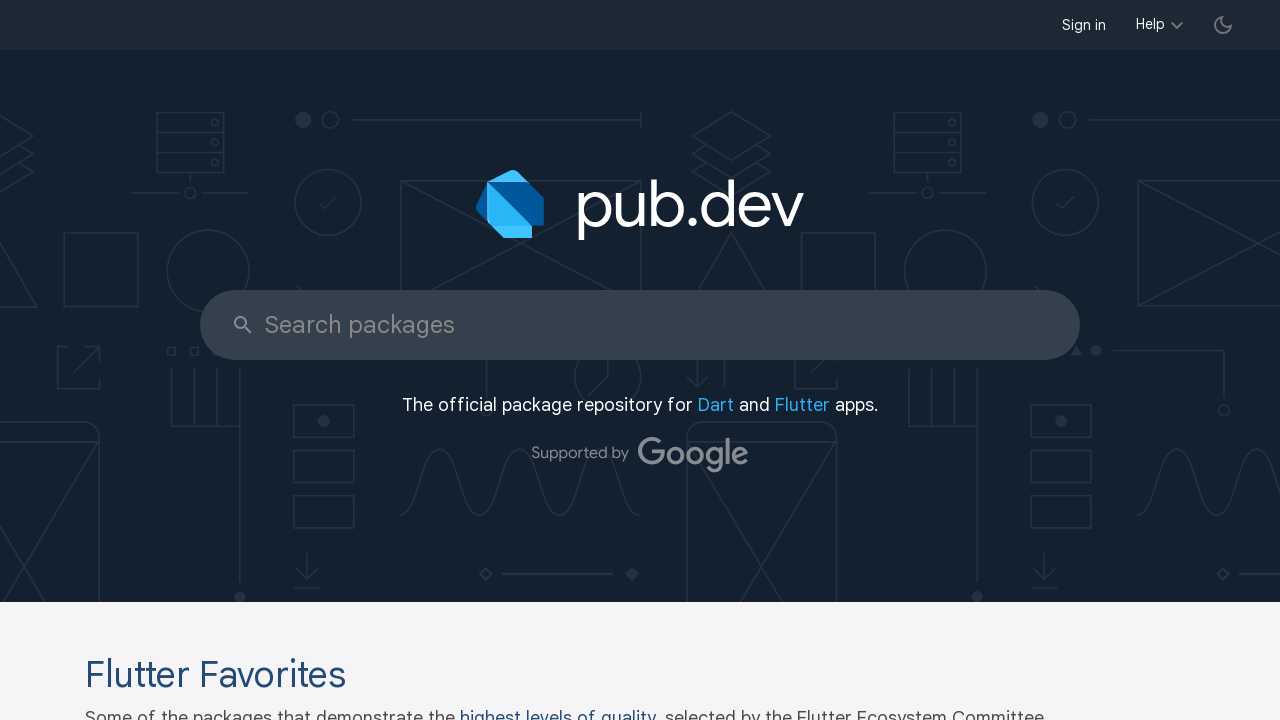